Tests multi-window handling by clicking a link to open a popup window, then clicking another link, switching between windows to find one with title "New Window", and verifying an element's text content.

Starting URL: https://omayo.blogspot.com/

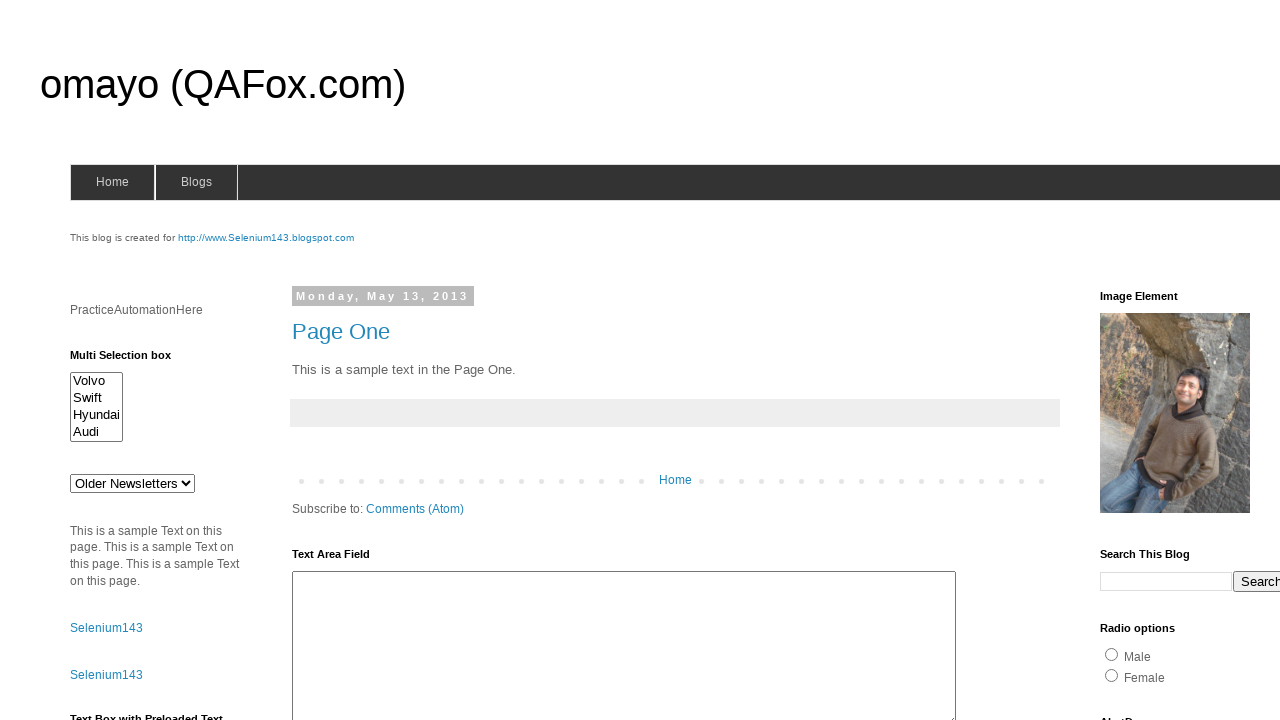

Clicked link to open a popup window at (132, 360) on text=Open a popup window
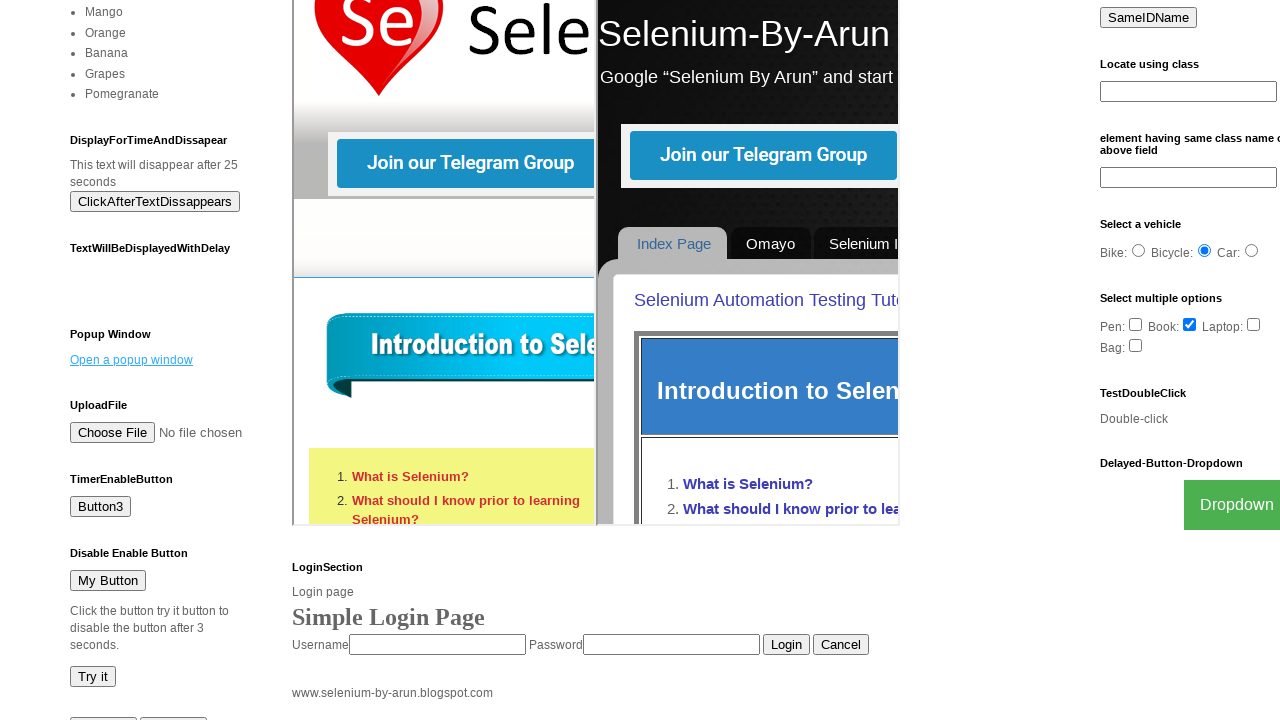

Clicked the Blogger link at (753, 673) on text=Blogger
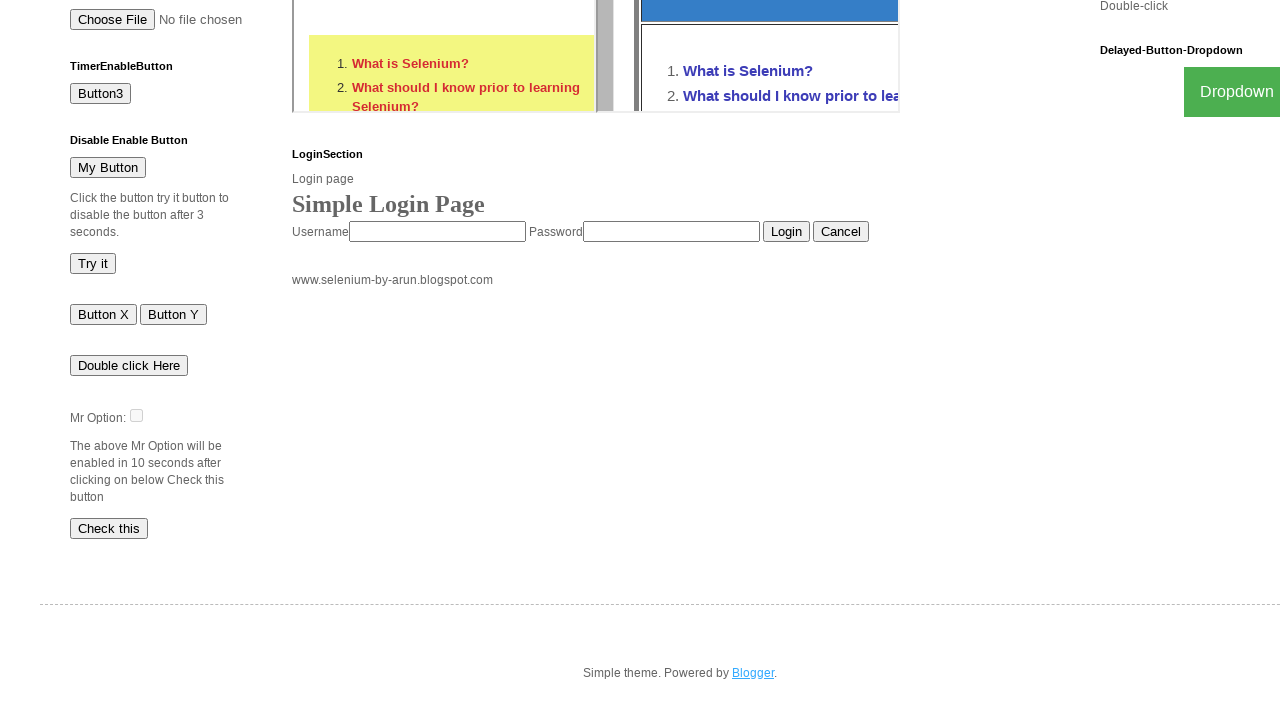

Retrieved all pages/windows in the context
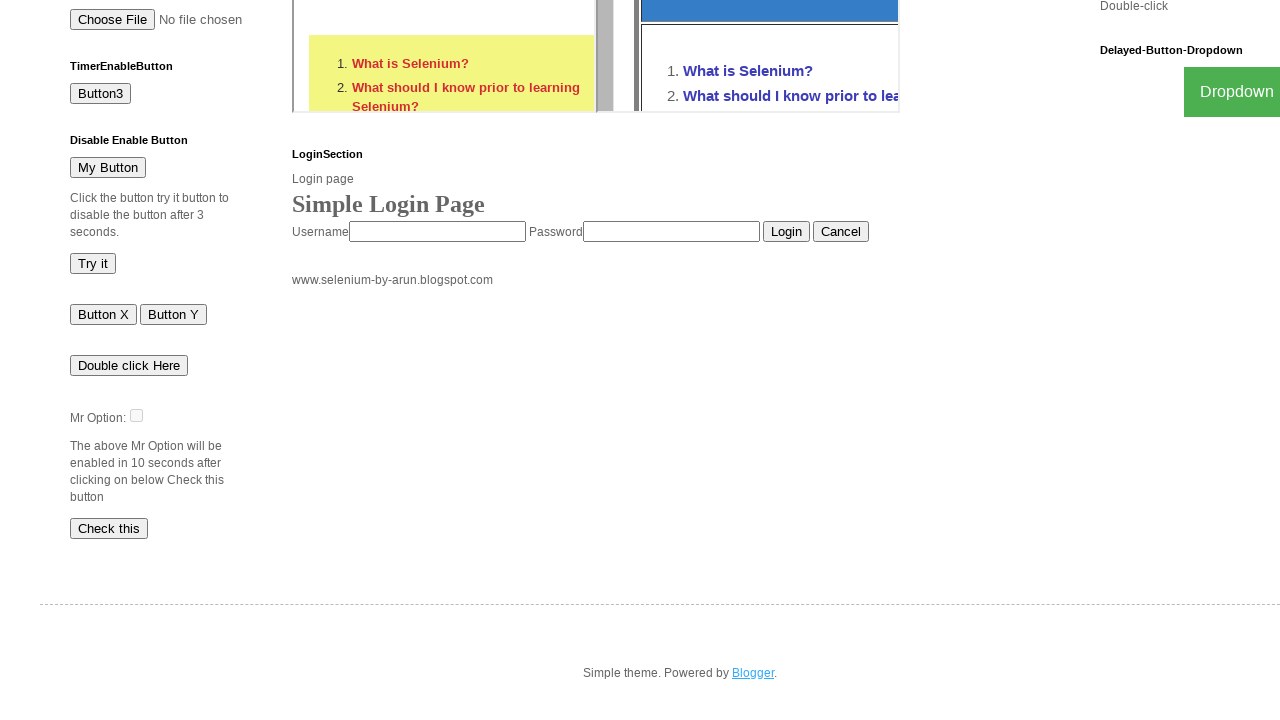

Found window with title 'New Window' and waited for .example element
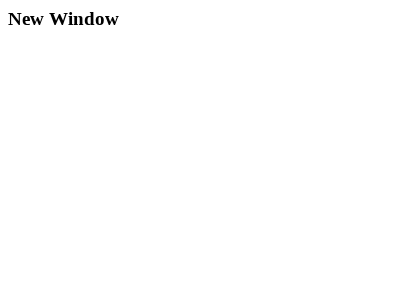

Retrieved text content from .example element: 
  New Window

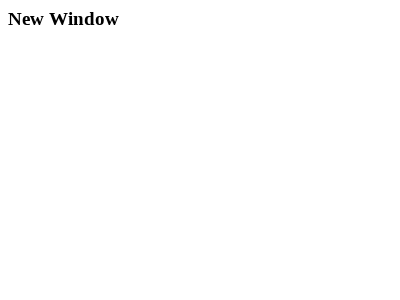

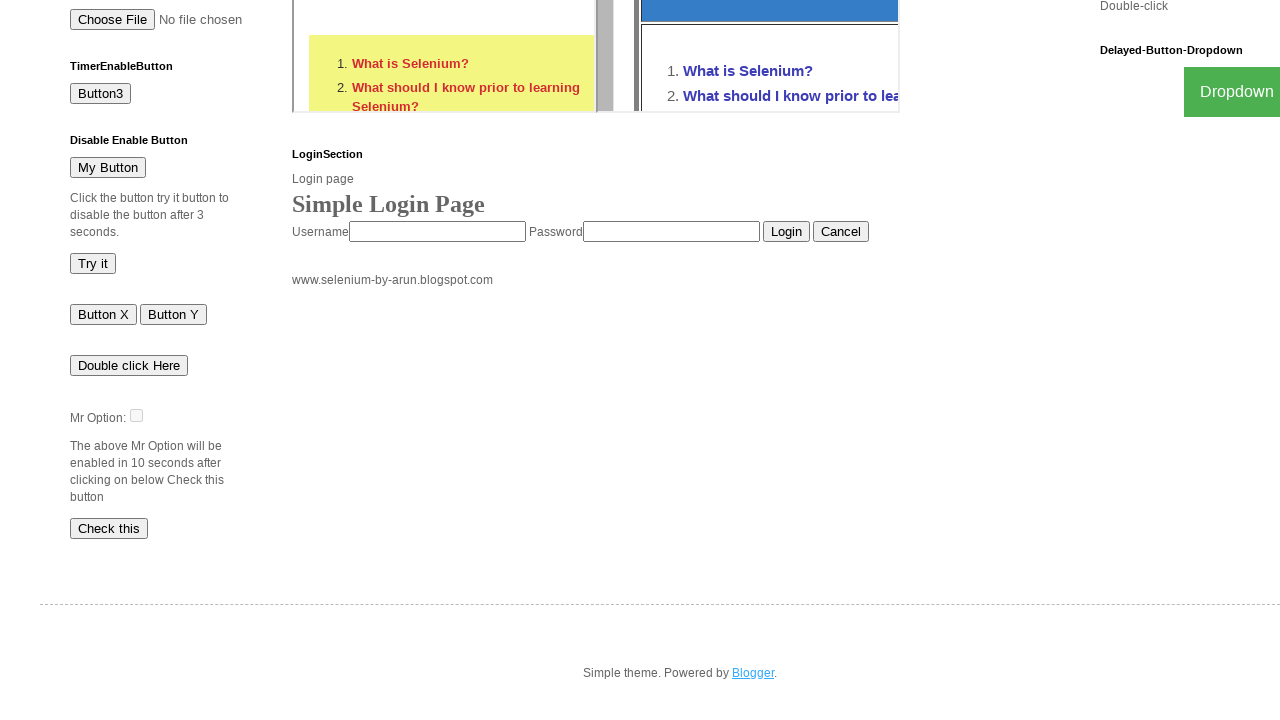